Tests the Python.org search functionality by entering "pycon" in the search box and verifying that results are found

Starting URL: http://www.python.org

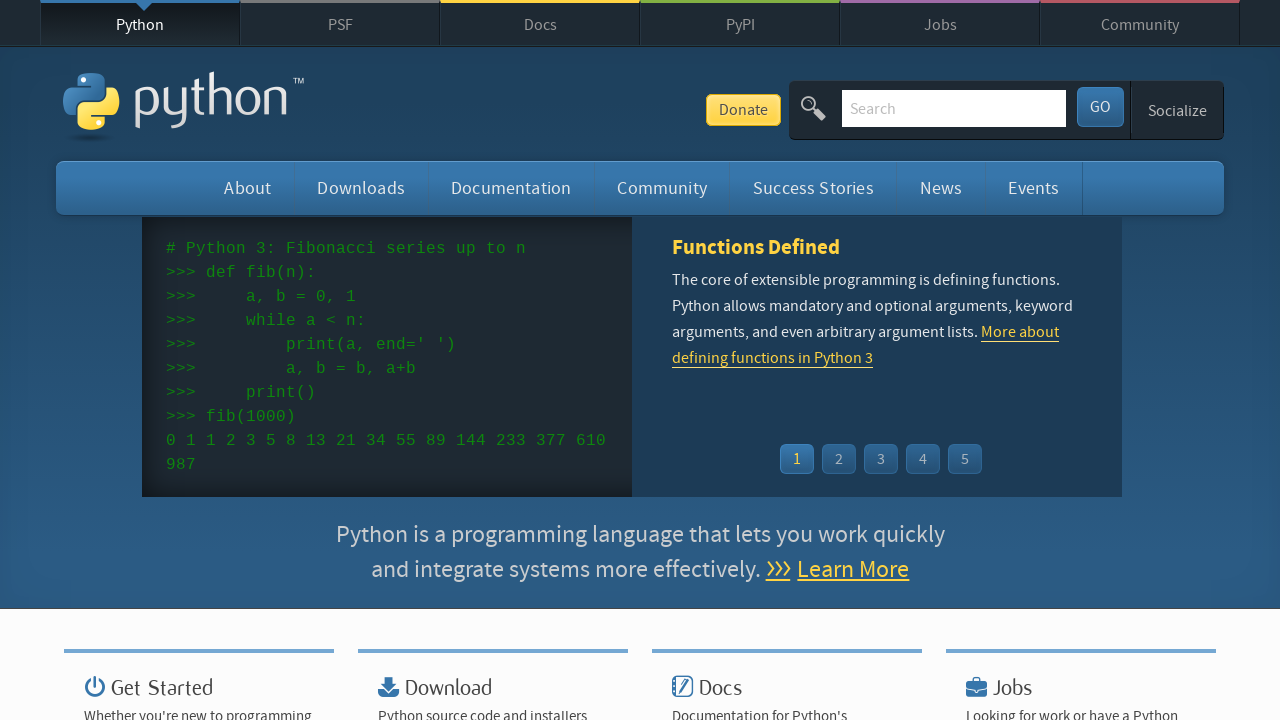

Verified page title contains 'Python'
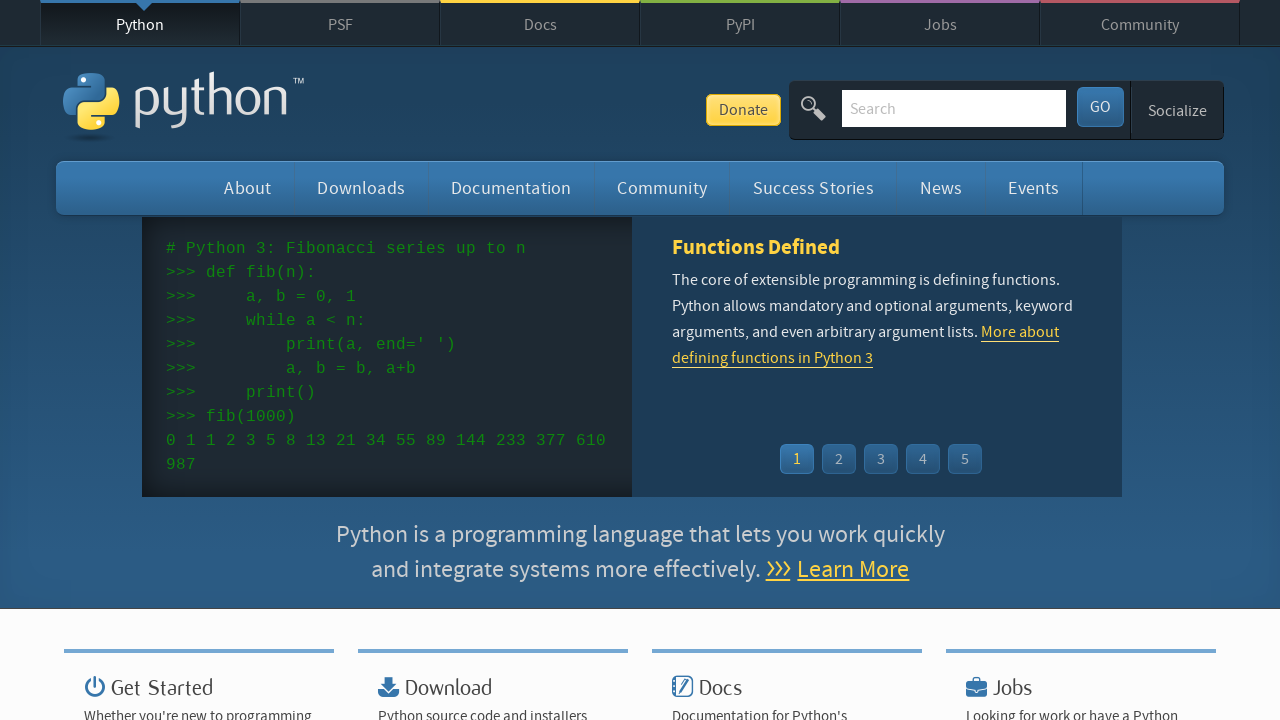

Located search input field by name attribute 'q'
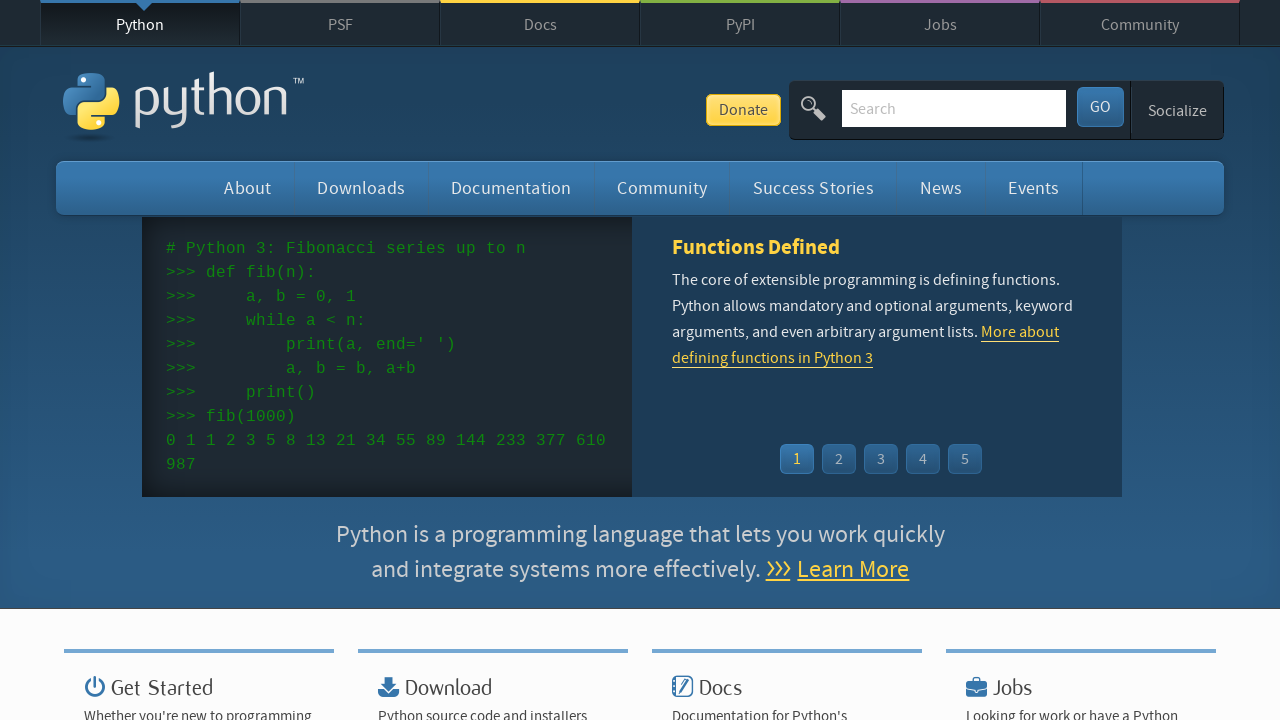

Cleared pre-filled text from search input on input[name='q']
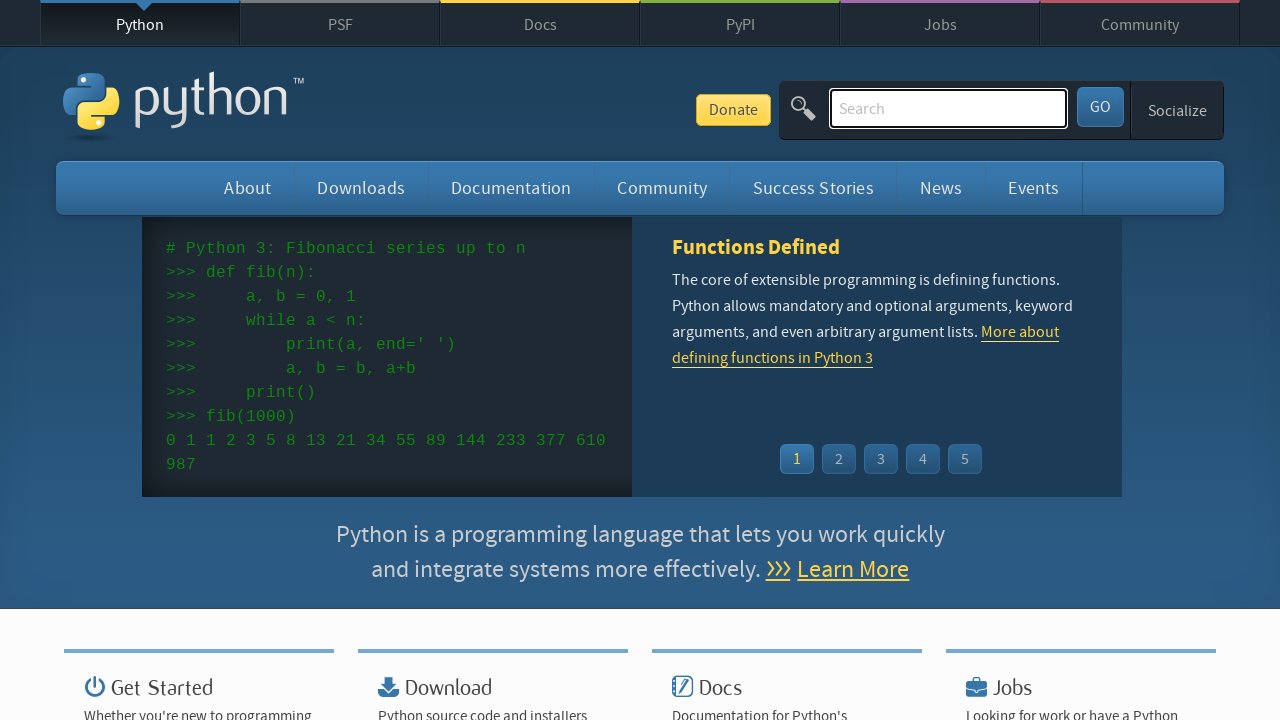

Filled search input with 'pycon' on input[name='q']
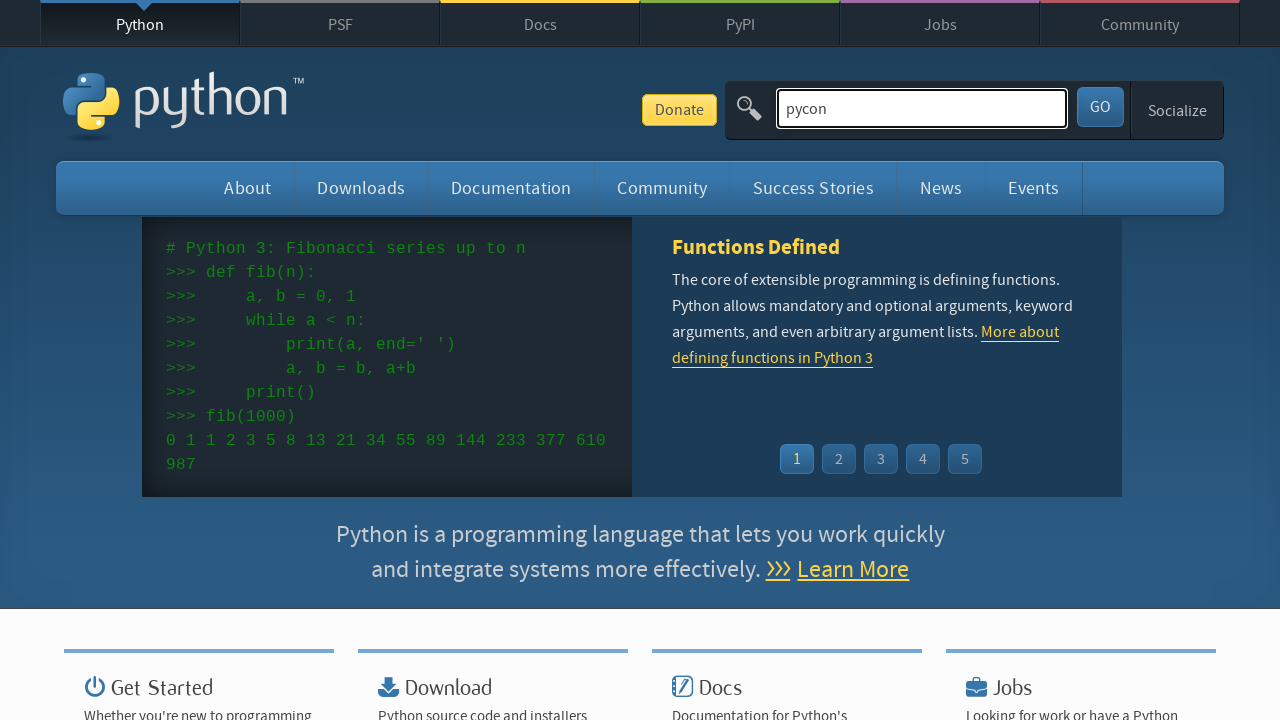

Submitted search by pressing Enter on input[name='q']
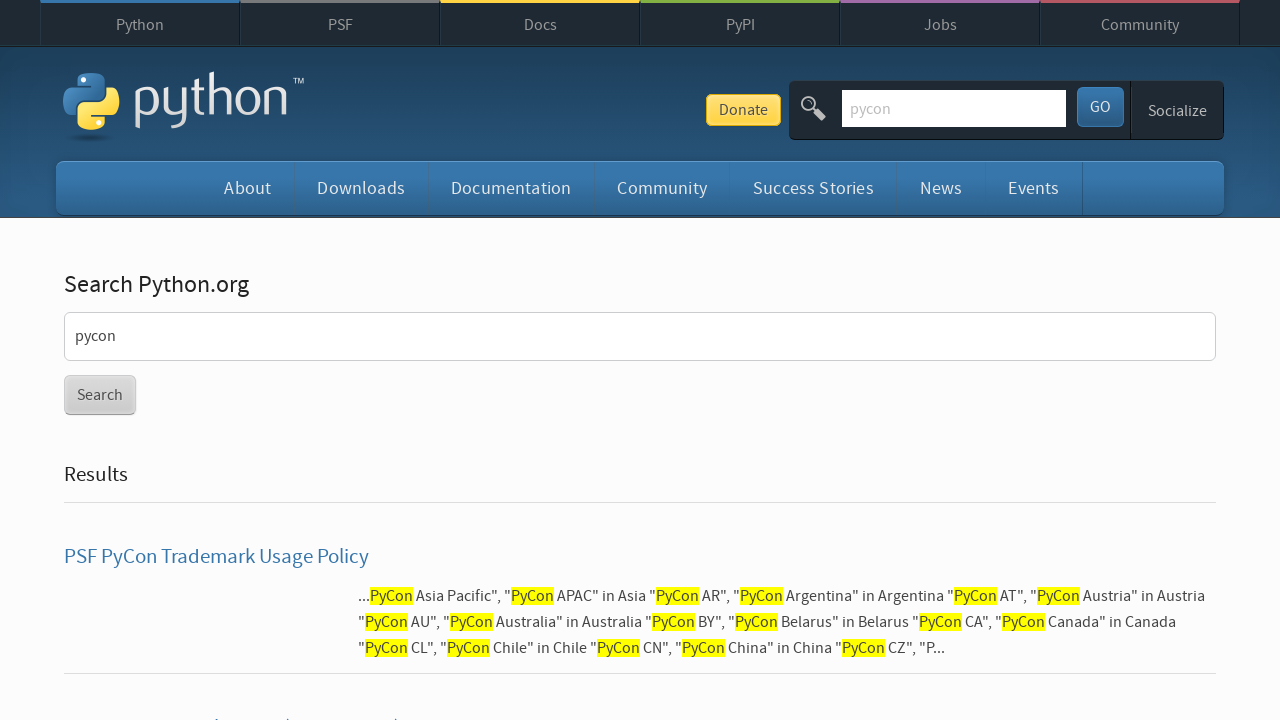

Waited for page to reach network idle state
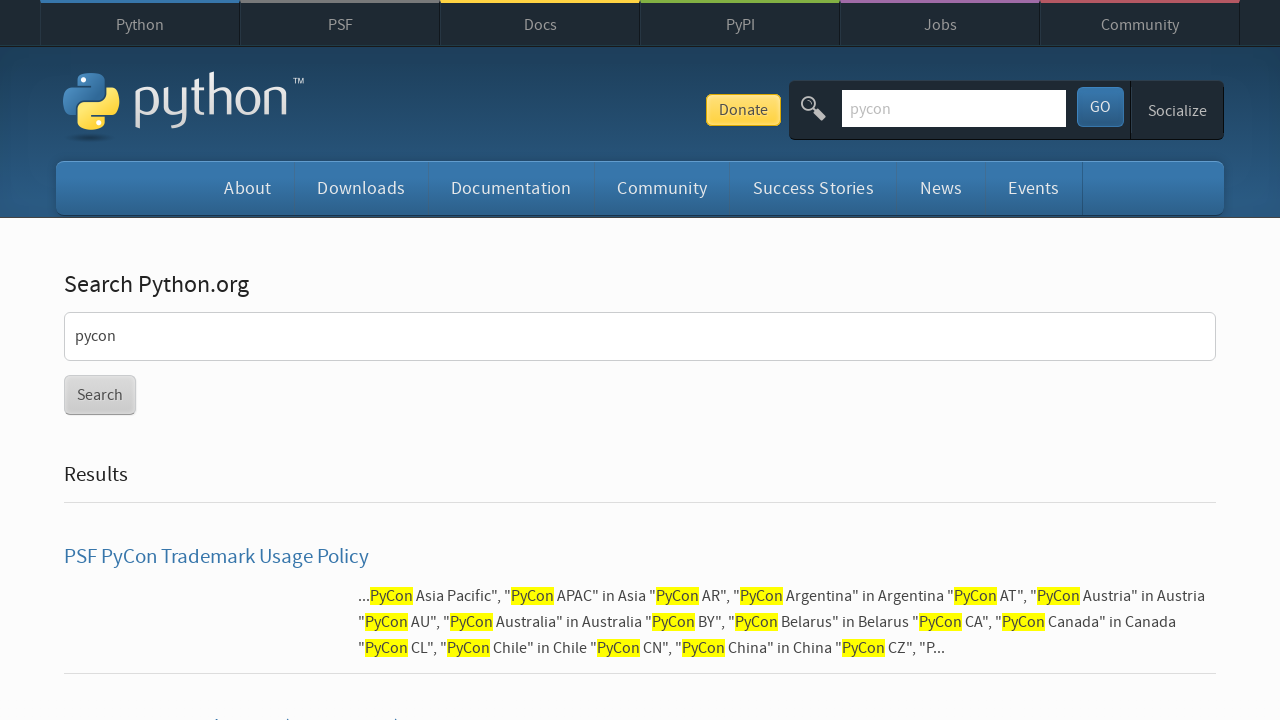

Verified that search results were found (no 'No results found' message)
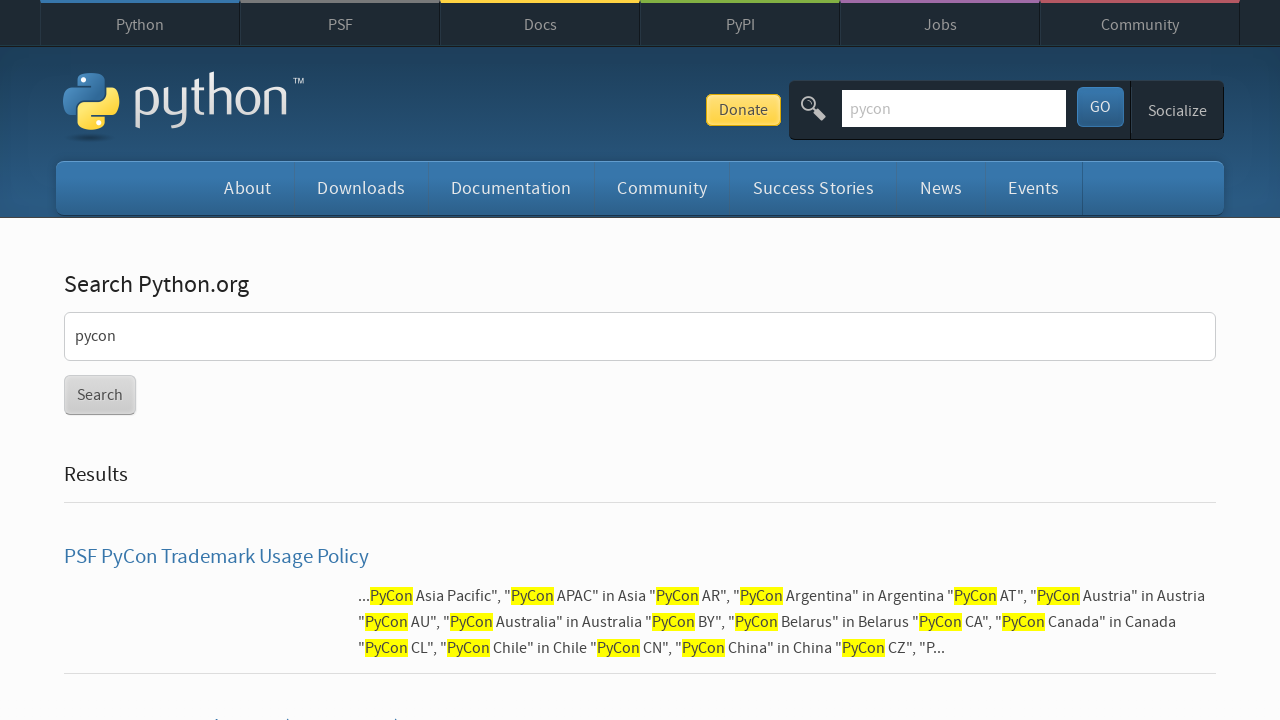

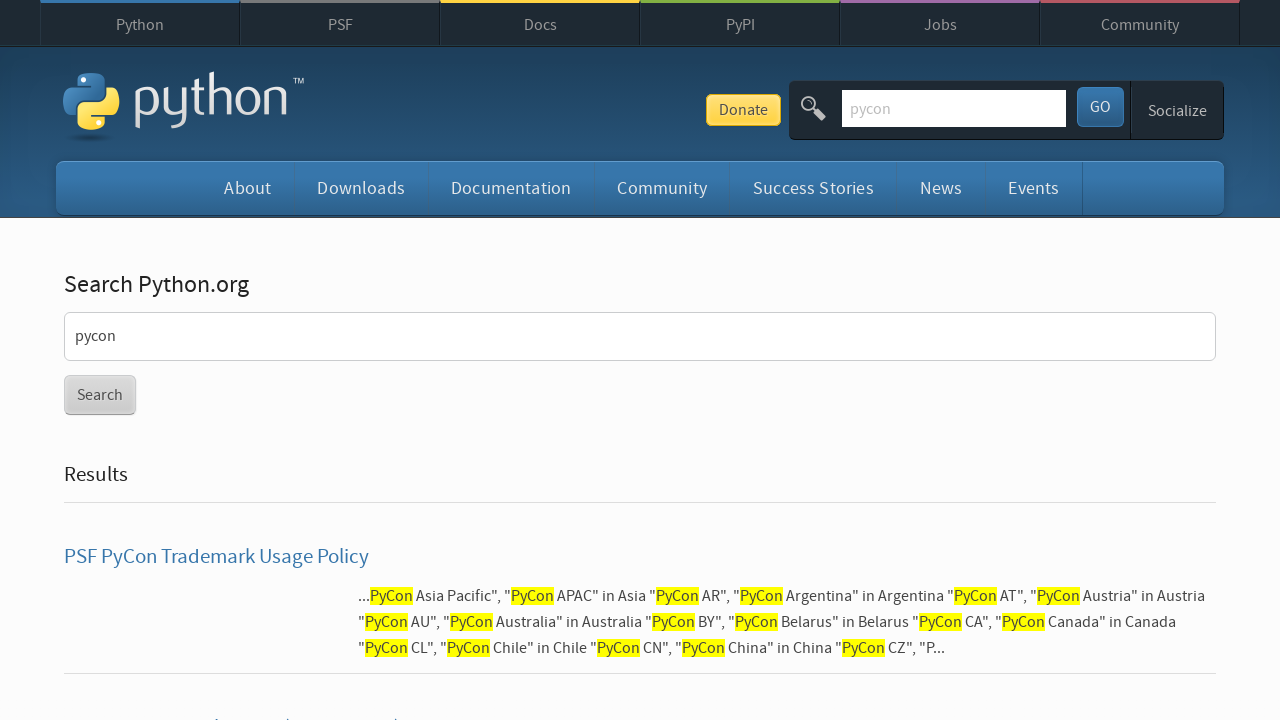